Tests checkbox functionality by clicking three different checkboxes on the form

Starting URL: https://formy-project.herokuapp.com/checkbox

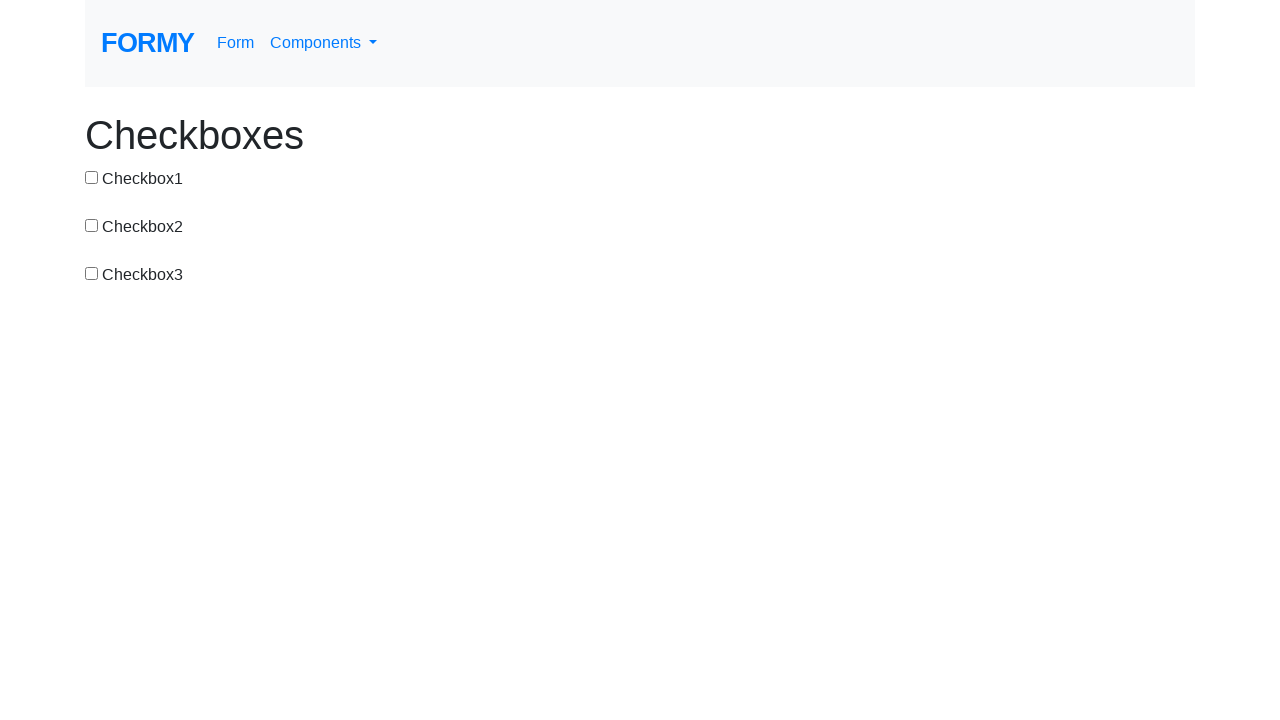

Clicked first checkbox at (92, 177) on input[value='checkbox-1']
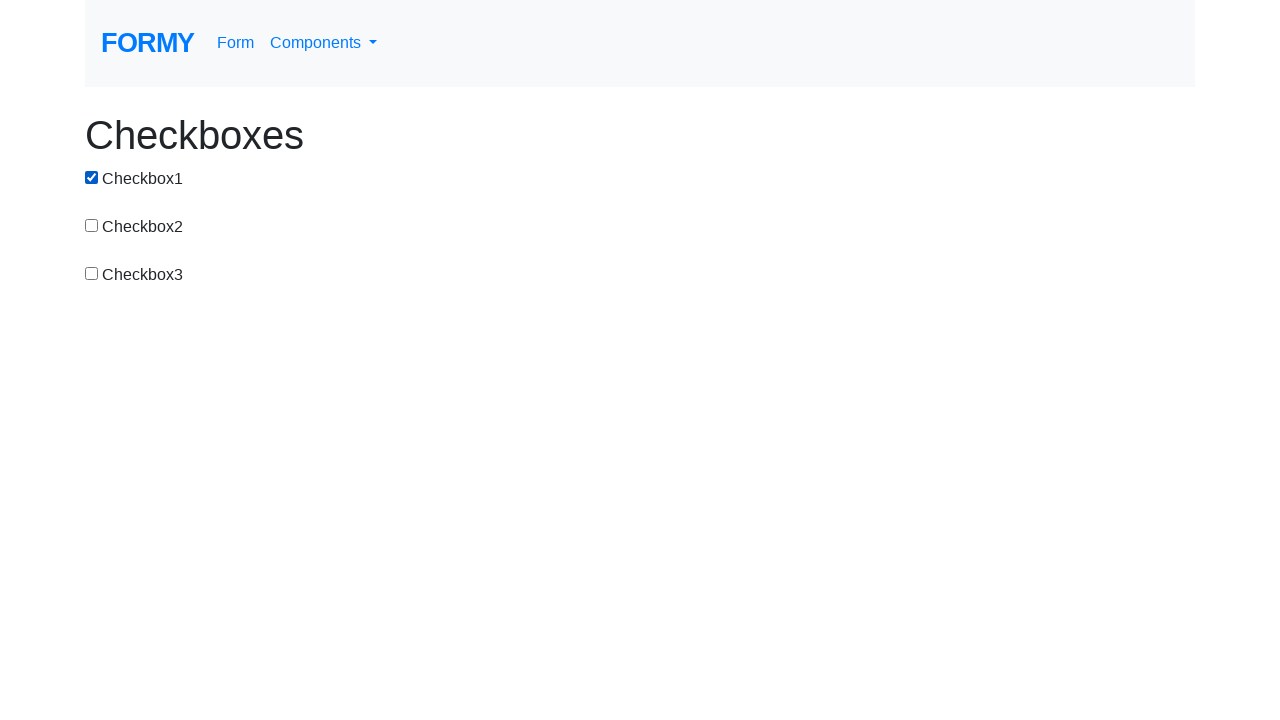

Clicked second checkbox at (92, 225) on #checkbox-2
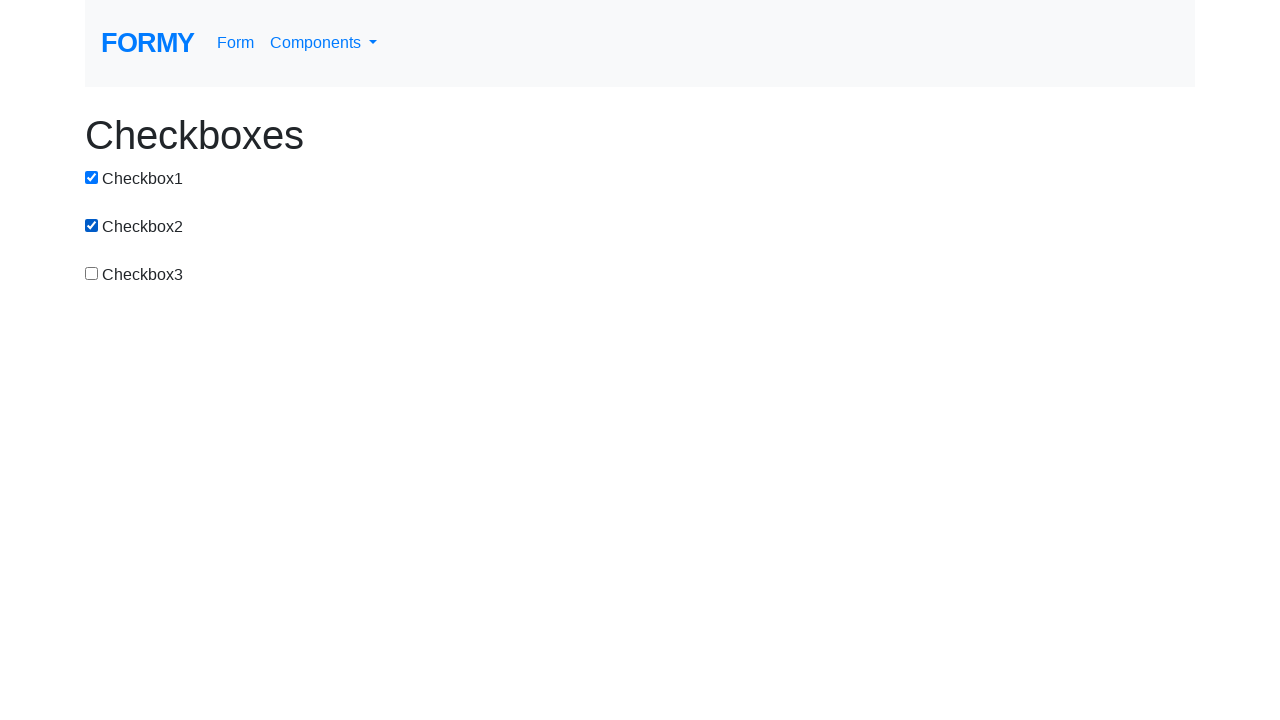

Clicked third checkbox at (92, 273) on input[value='checkbox-3']
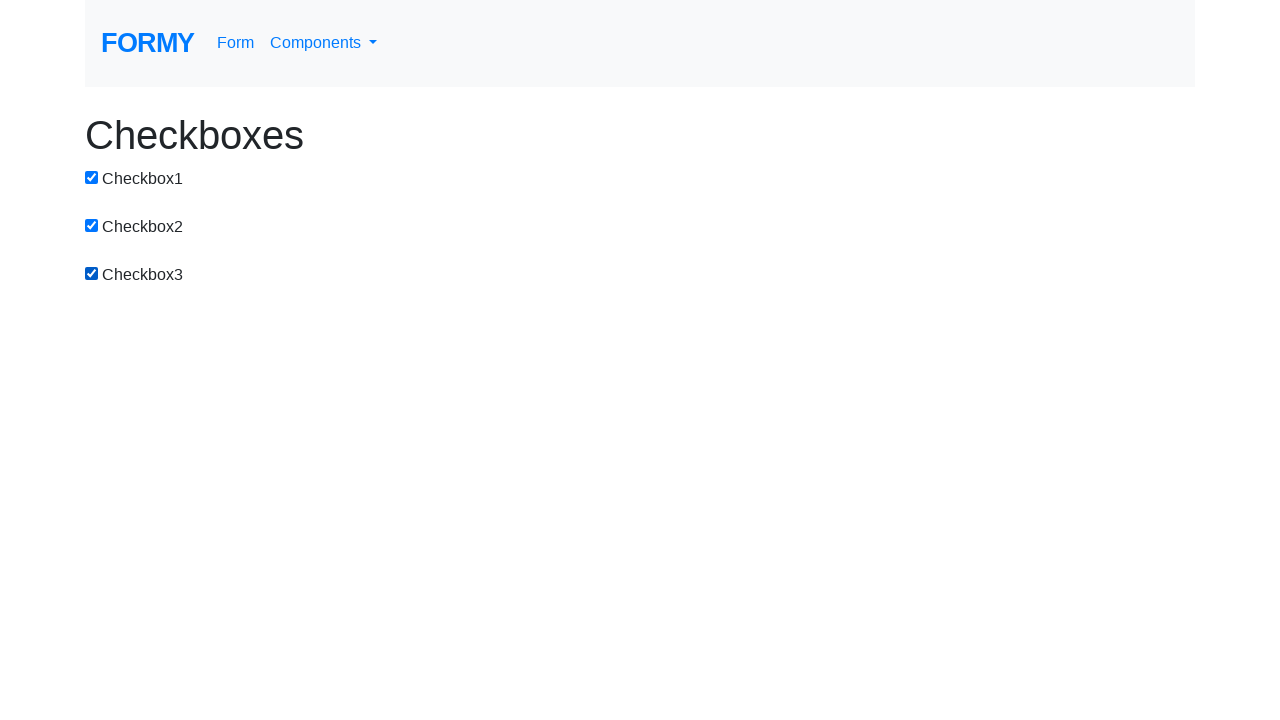

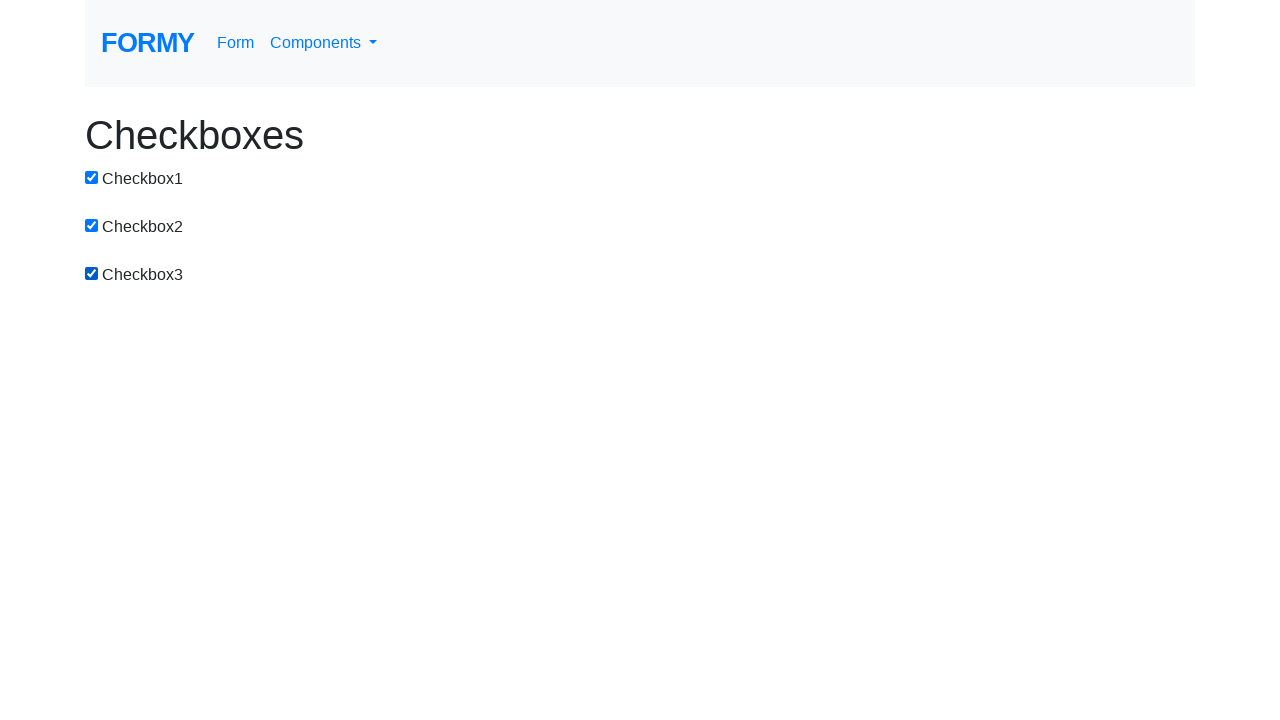